Tests login form security by attempting XSS injection in username and password fields

Starting URL: https://www.saucedemo.com/

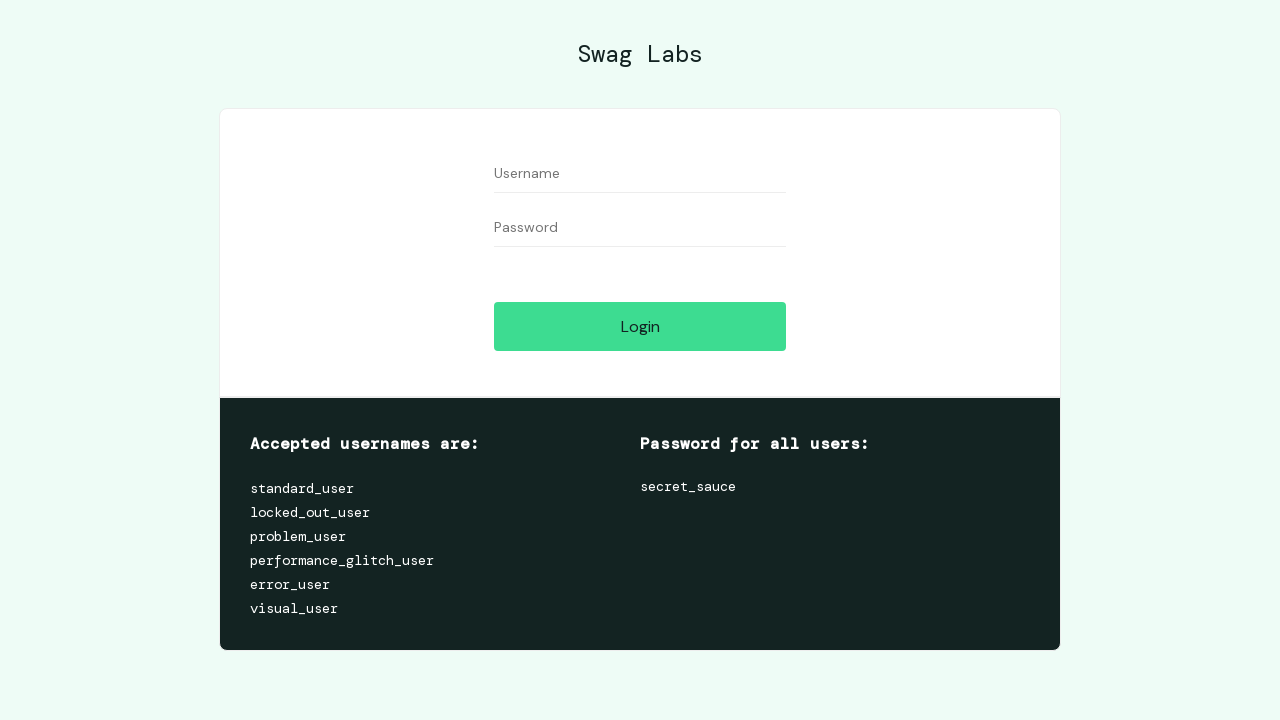

Filled username field with XSS payload: <script>alert('hack')</script> on input#user-name
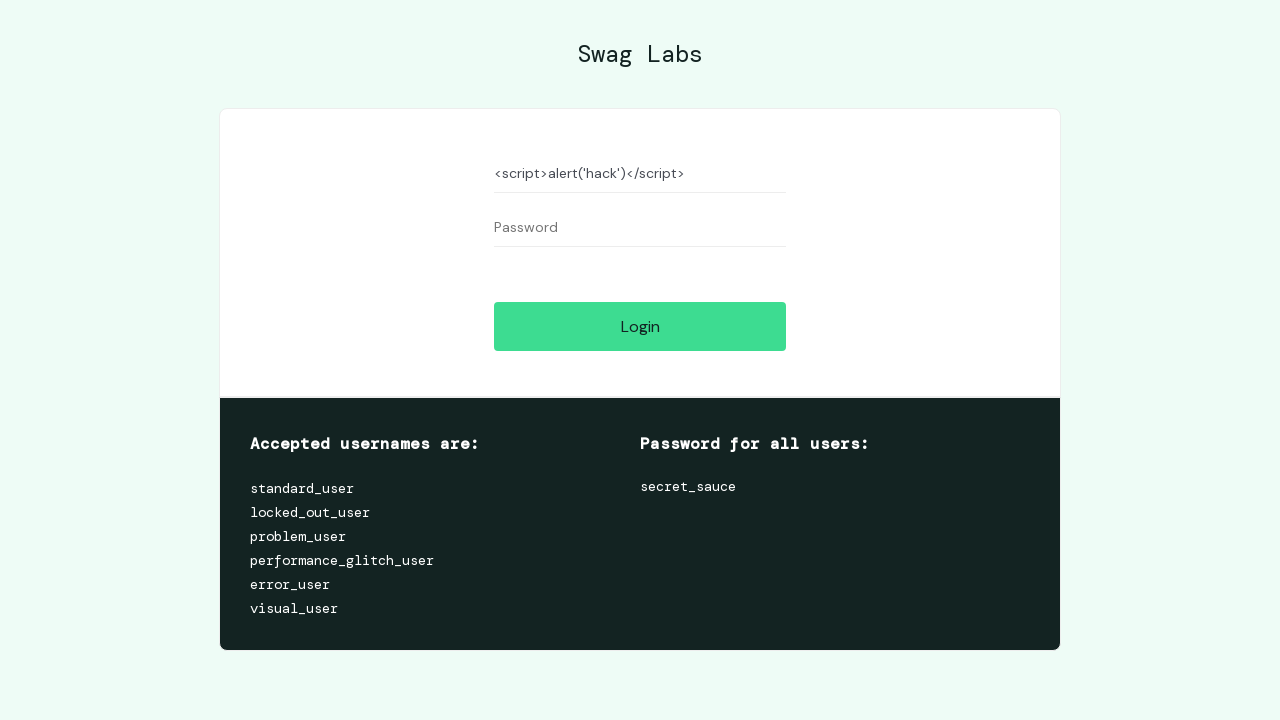

Filled password field with 'Password@123' on input#password
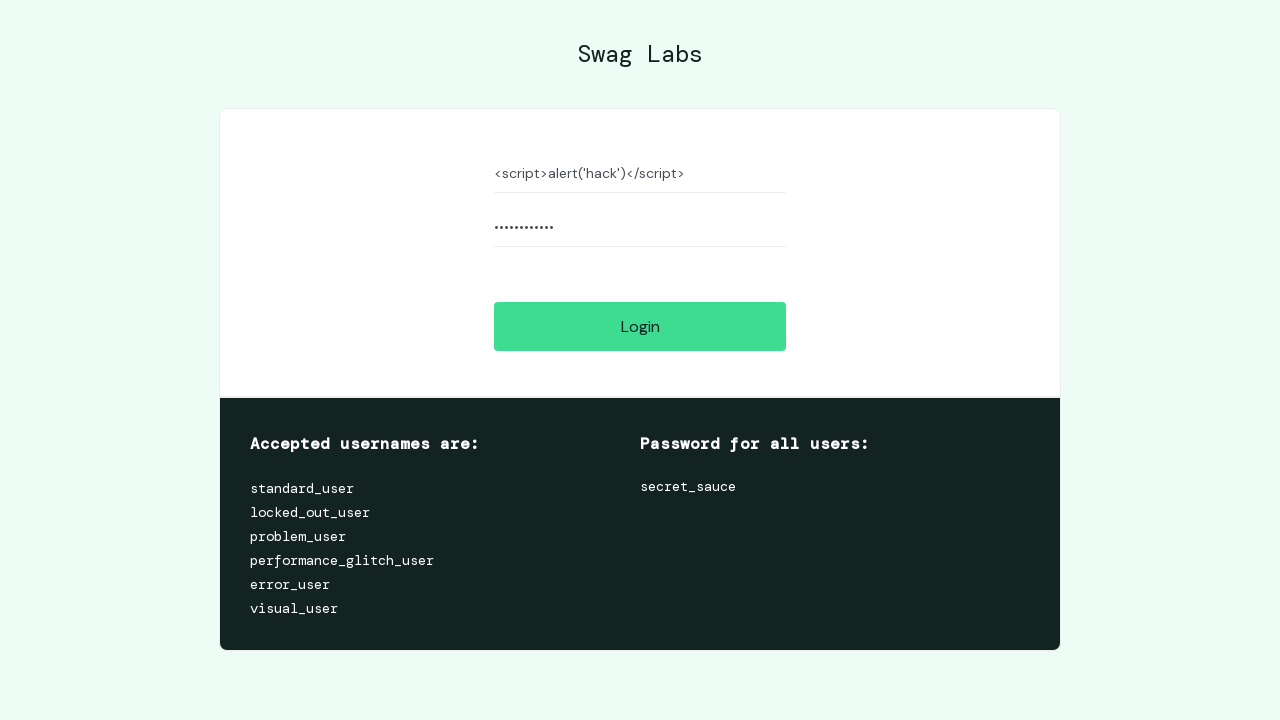

Clicked login button to attempt XSS injection attack at (640, 326) on input#login-button
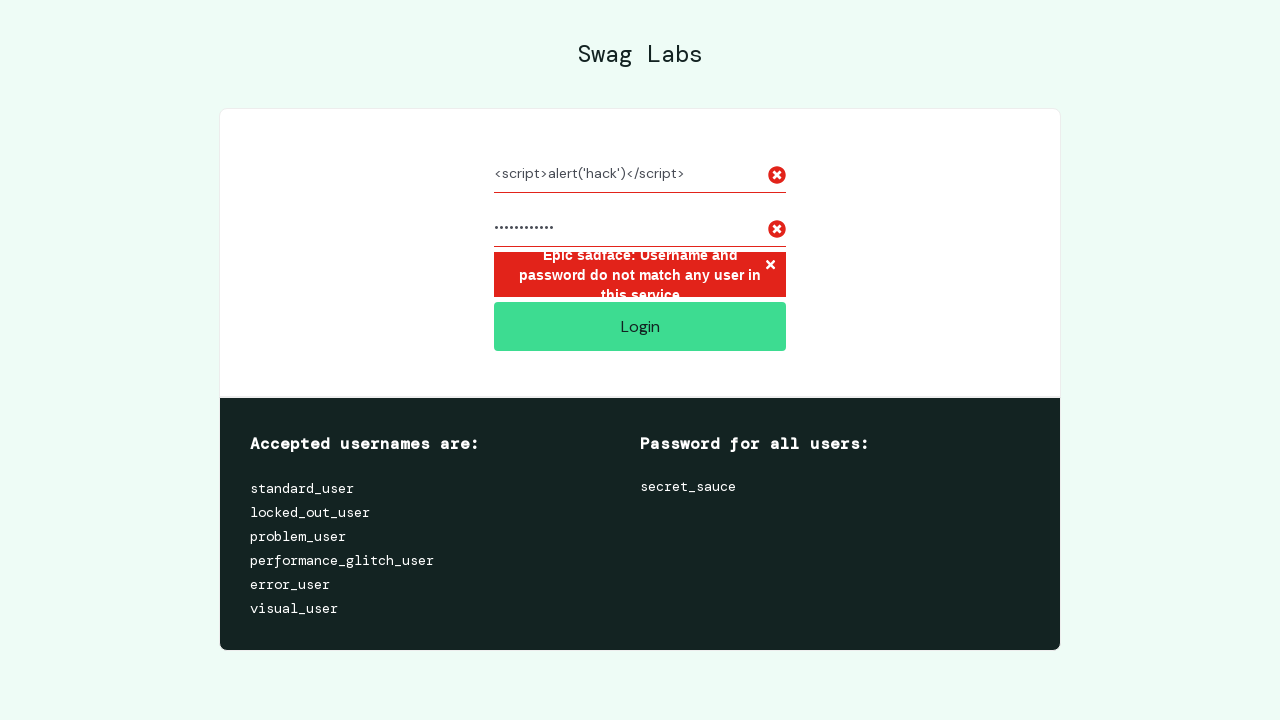

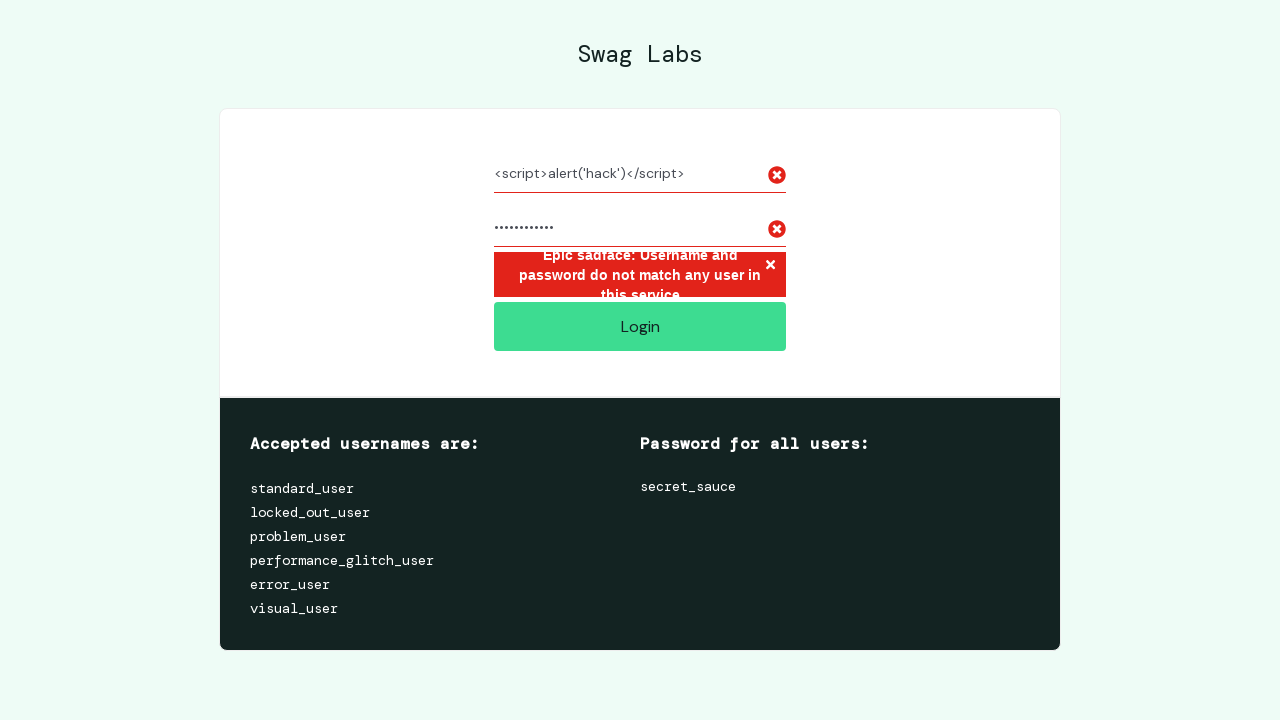